Tests removing a product from the shopping cart by first adding an item, then clicking the delete button and verifying the cart is empty

Starting URL: https://www.bstackdemo.com/

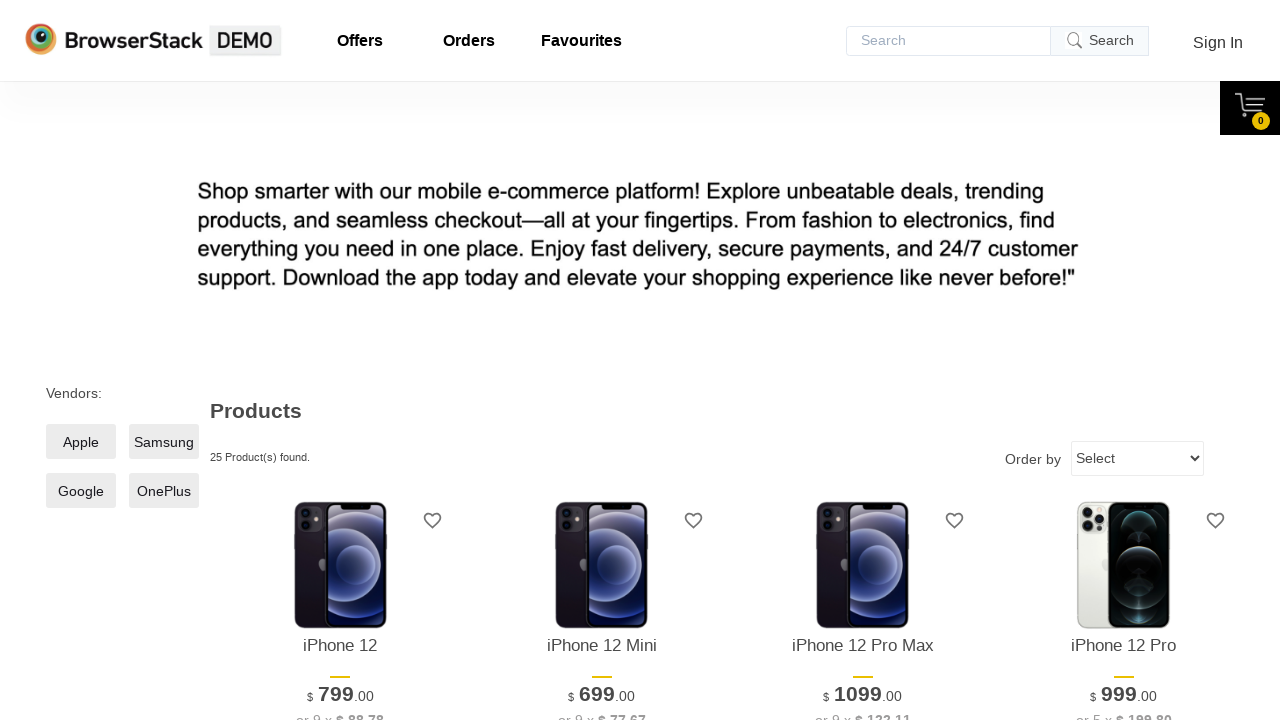

Waited for add to cart button to load
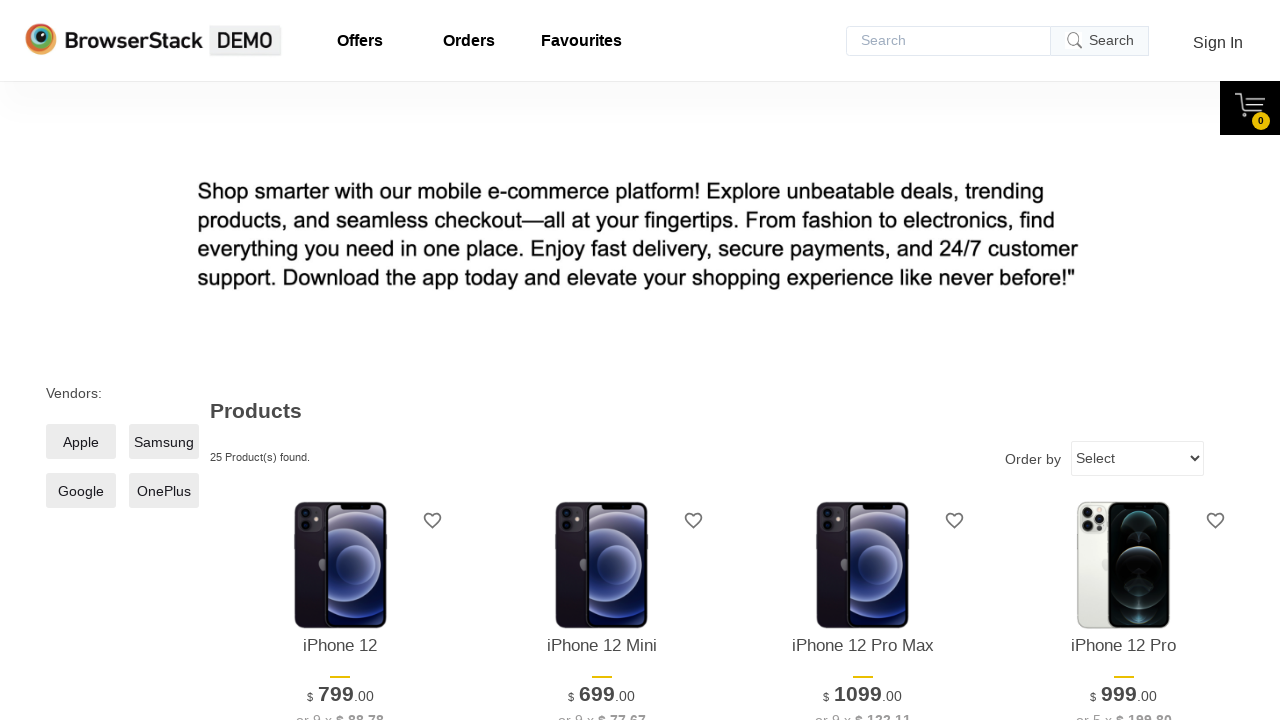

Clicked add to cart button to add first item at (340, 361) on div.shelf-item__buy-btn >> nth=0
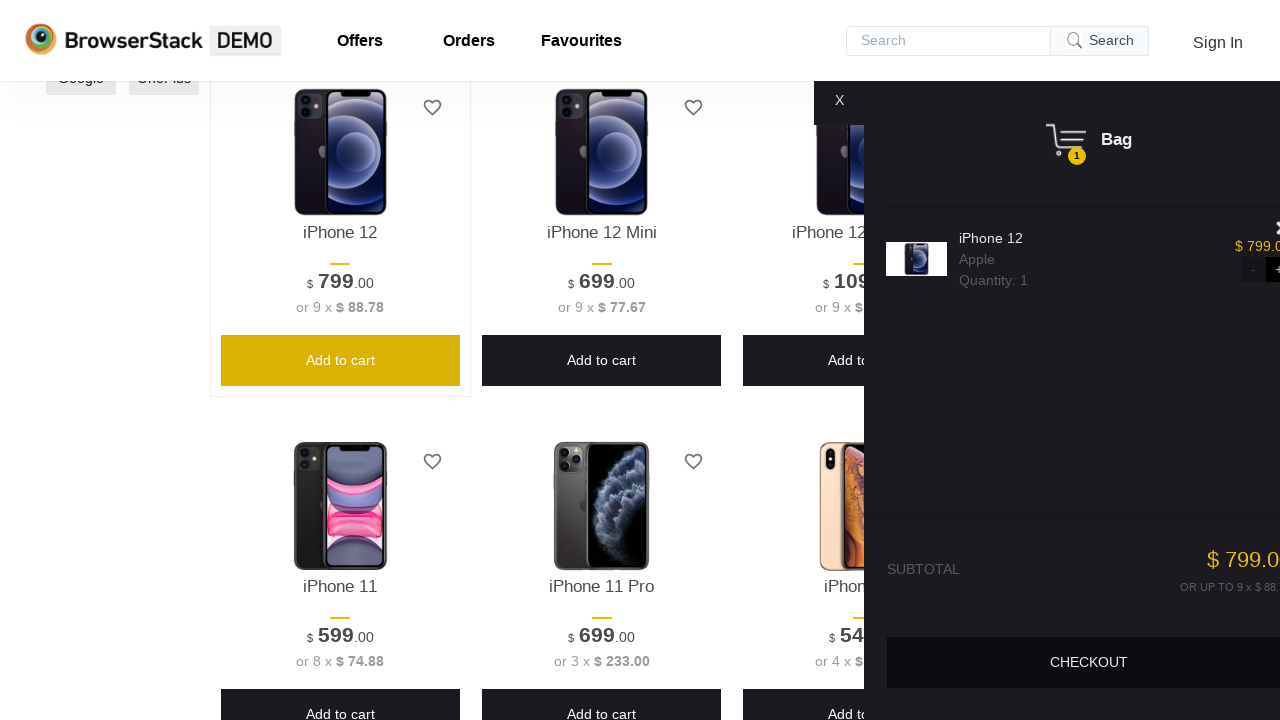

Item added to cart, delete button now visible
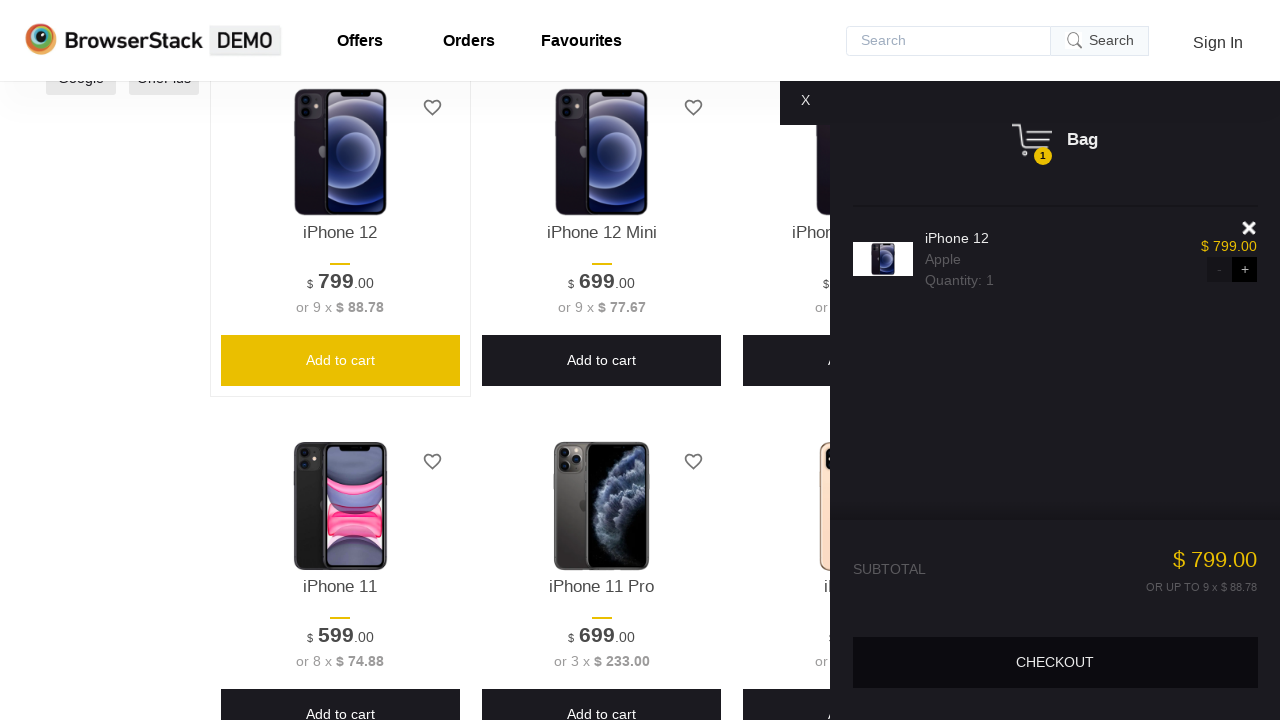

Clicked delete button to remove item from cart at (1250, 228) on div.shelf-item__del
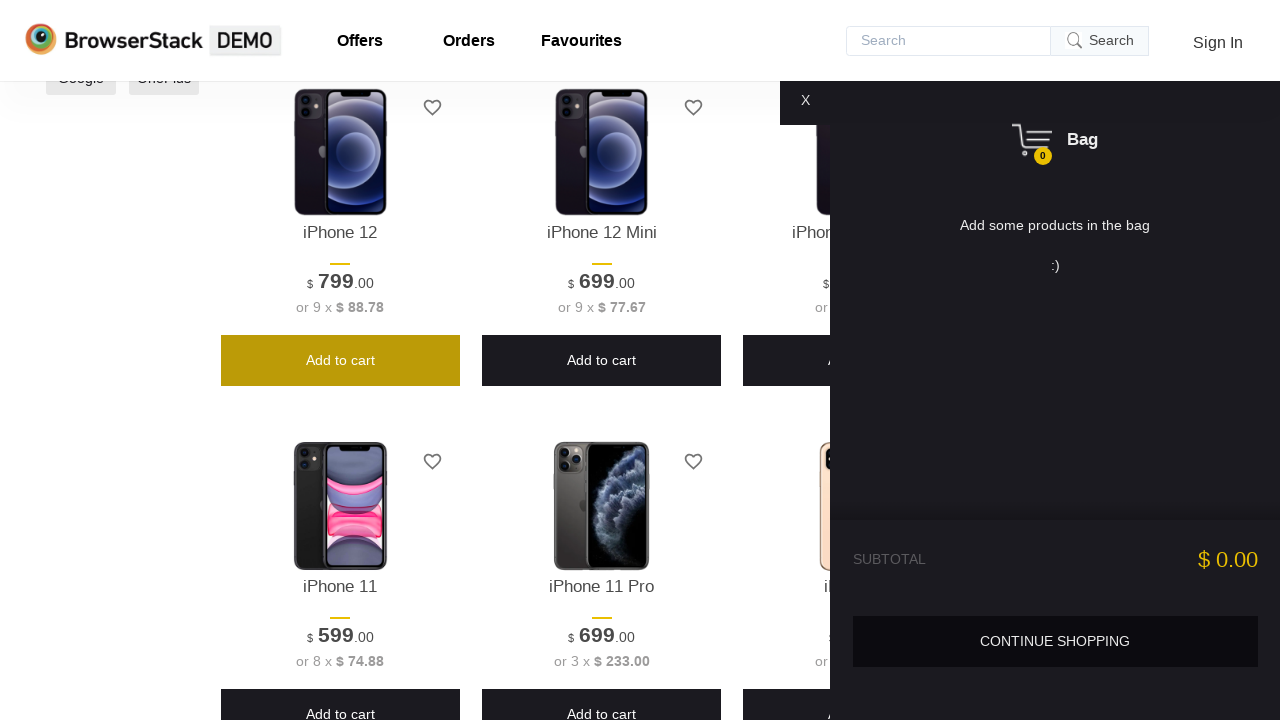

Waited for cart to update after deletion
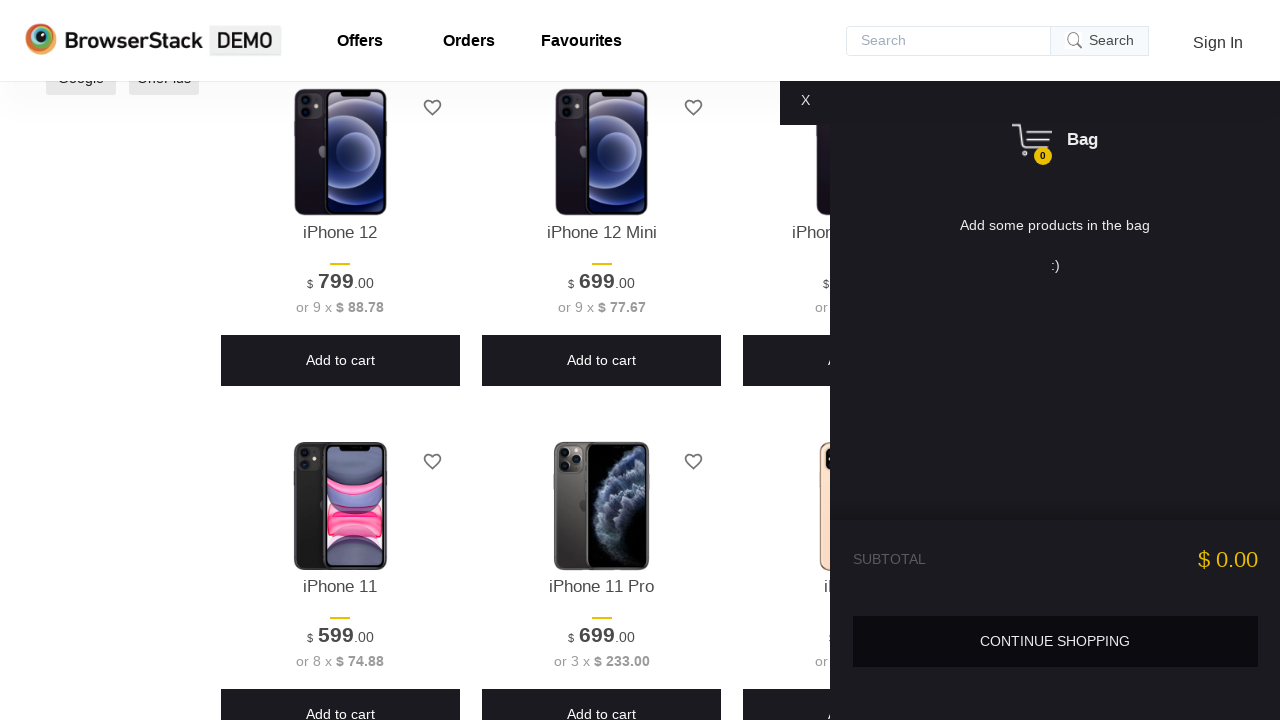

Counted items in cart: 0 items found
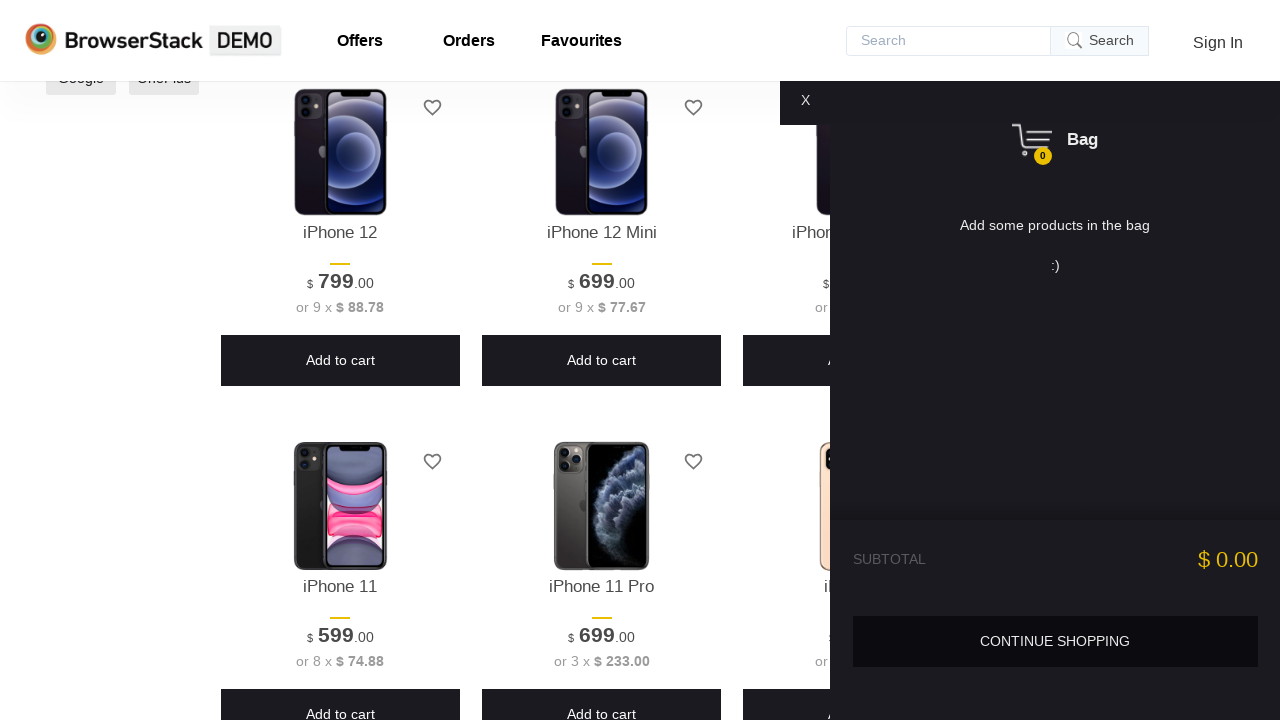

Assertion passed: cart is now empty
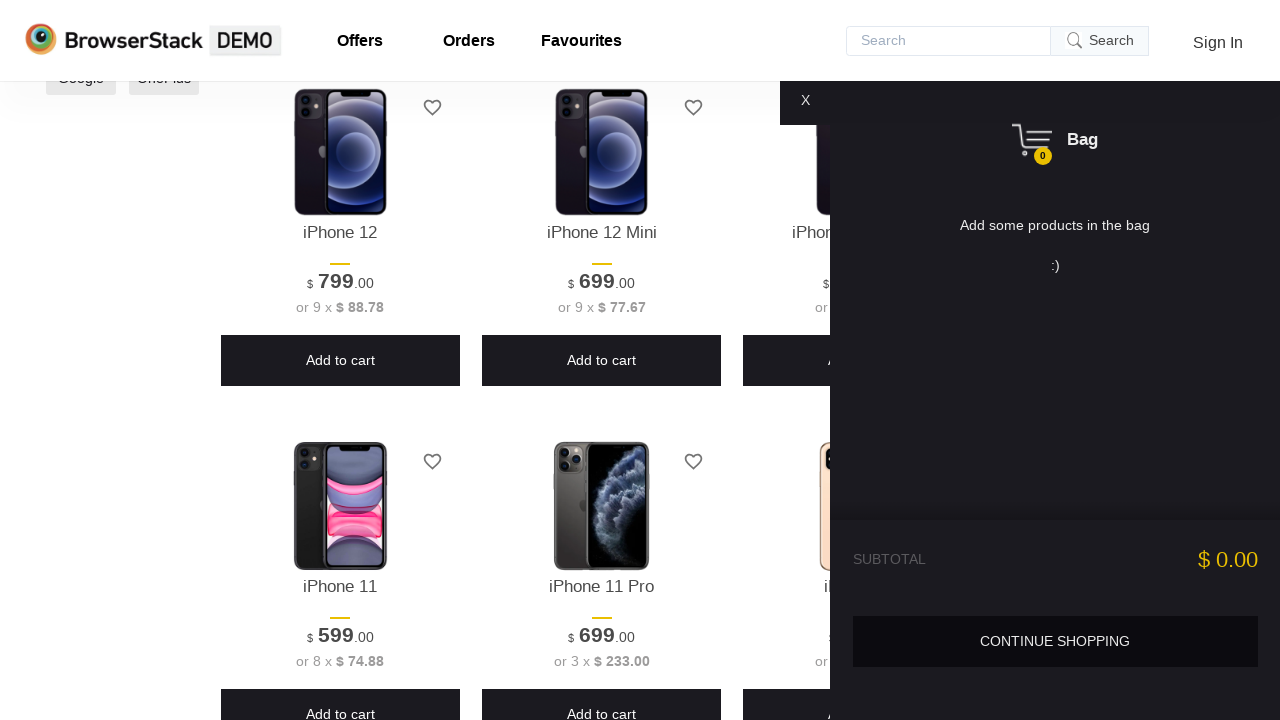

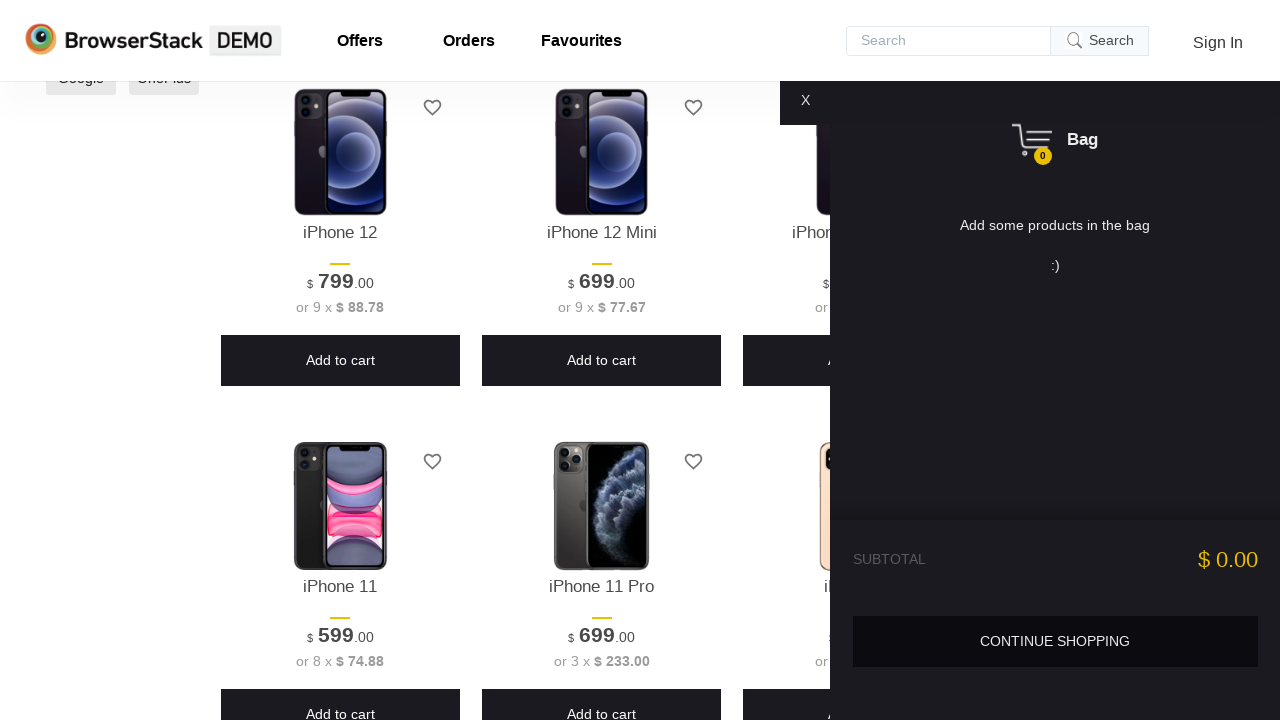